Tests dropdown handling by navigating to the OrangeHRM 30-day trial signup page and selecting "India" from the country dropdown field.

Starting URL: https://www.orangehrm.com/orangehrm-30-day-trial/

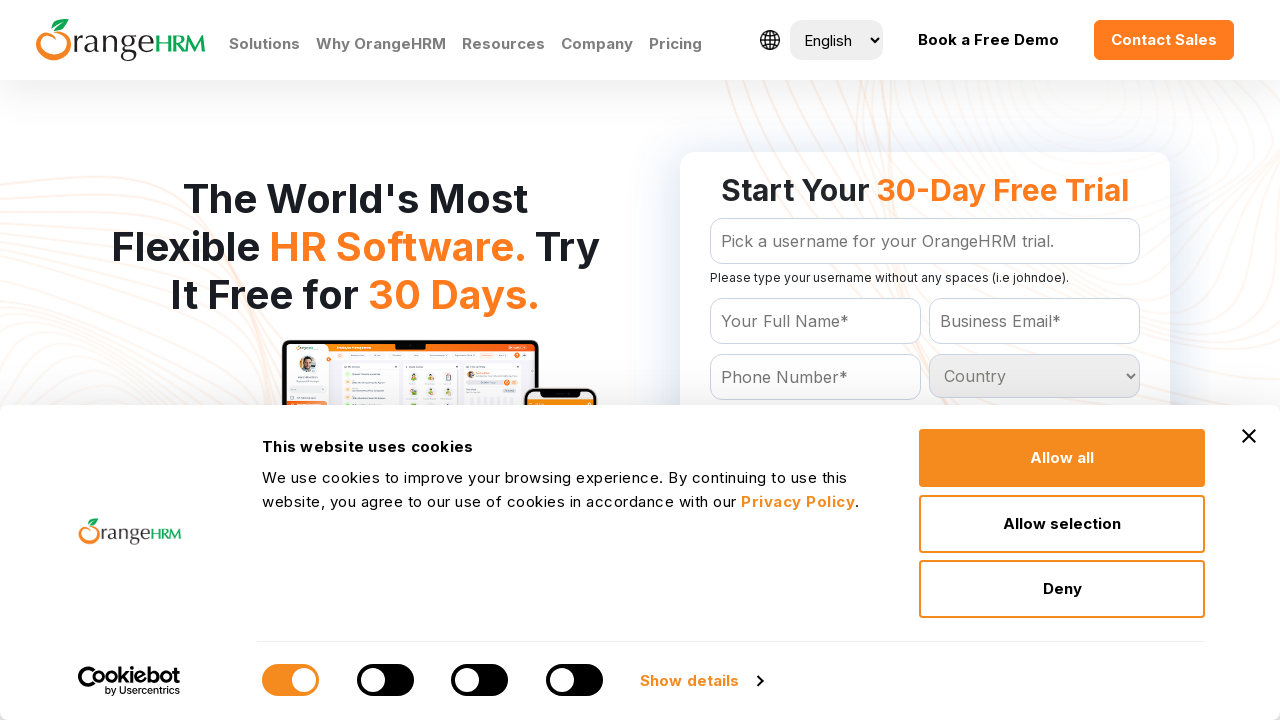

Navigated to OrangeHRM 30-day trial signup page
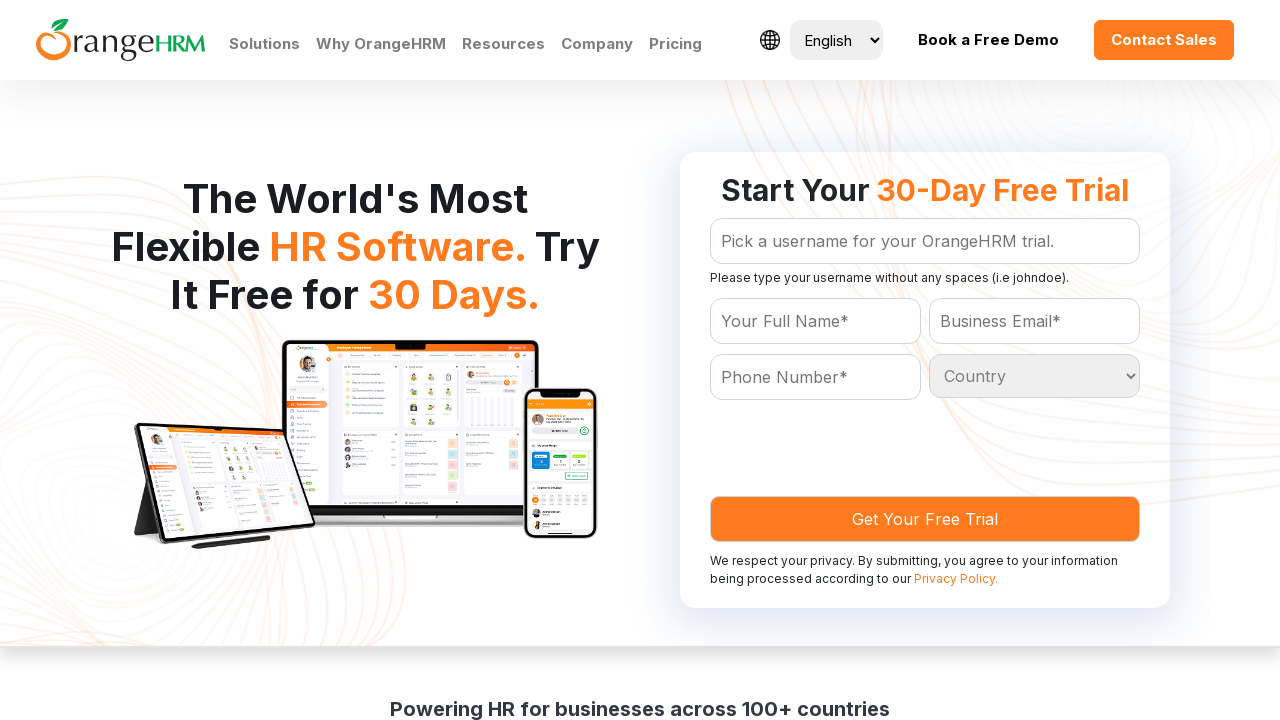

Country dropdown field loaded and is visible
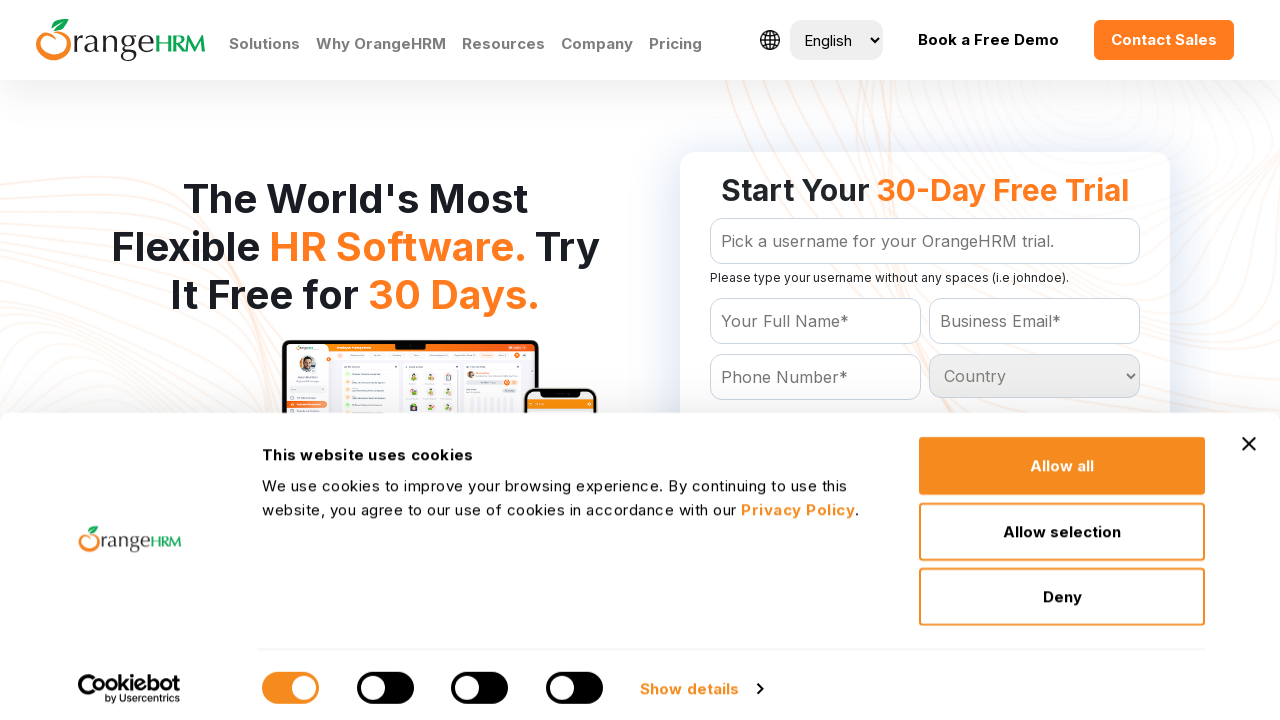

Selected 'India' from the country dropdown on #Form_getForm_Country
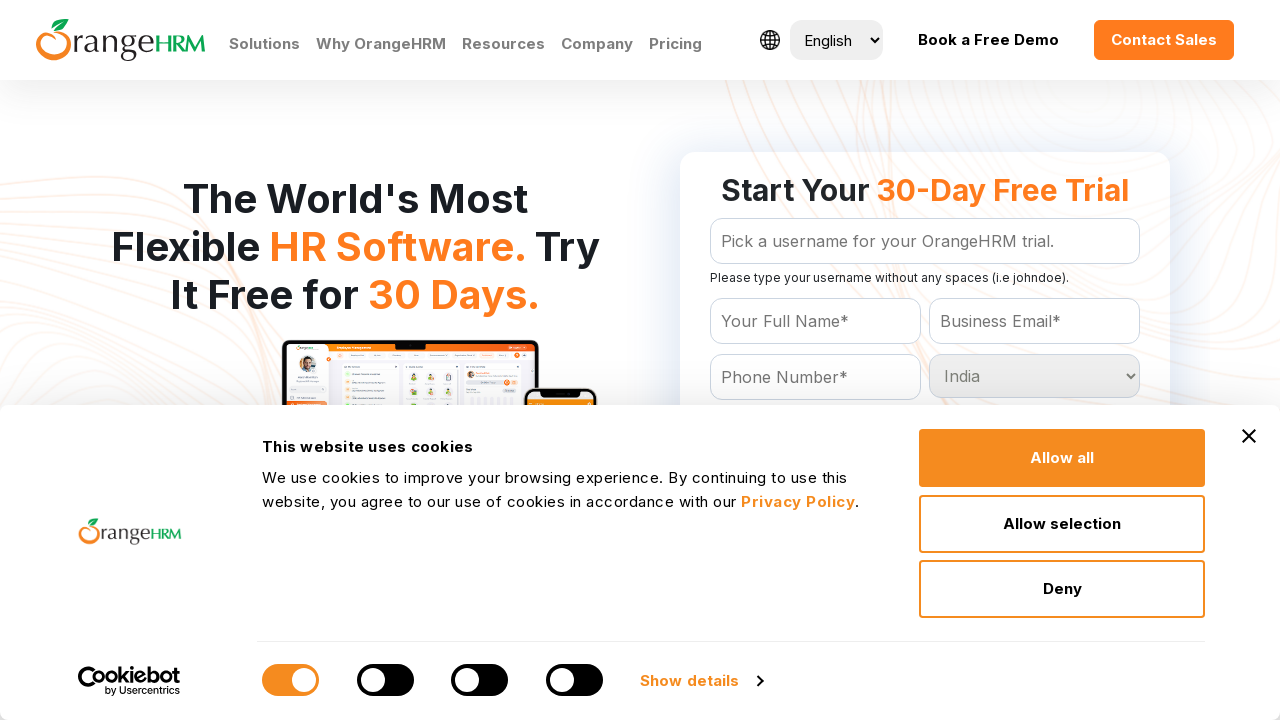

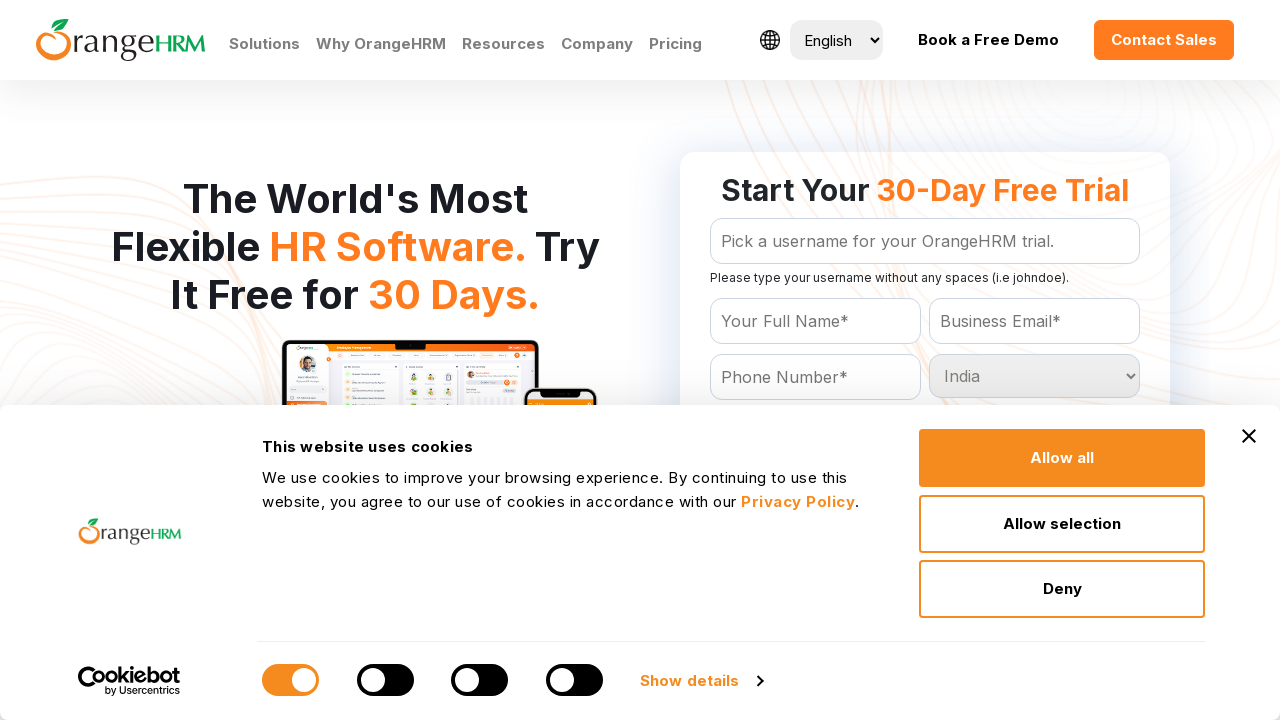